Verifies that the payment section block title is displayed on the MTS website

Starting URL: https://mts.by

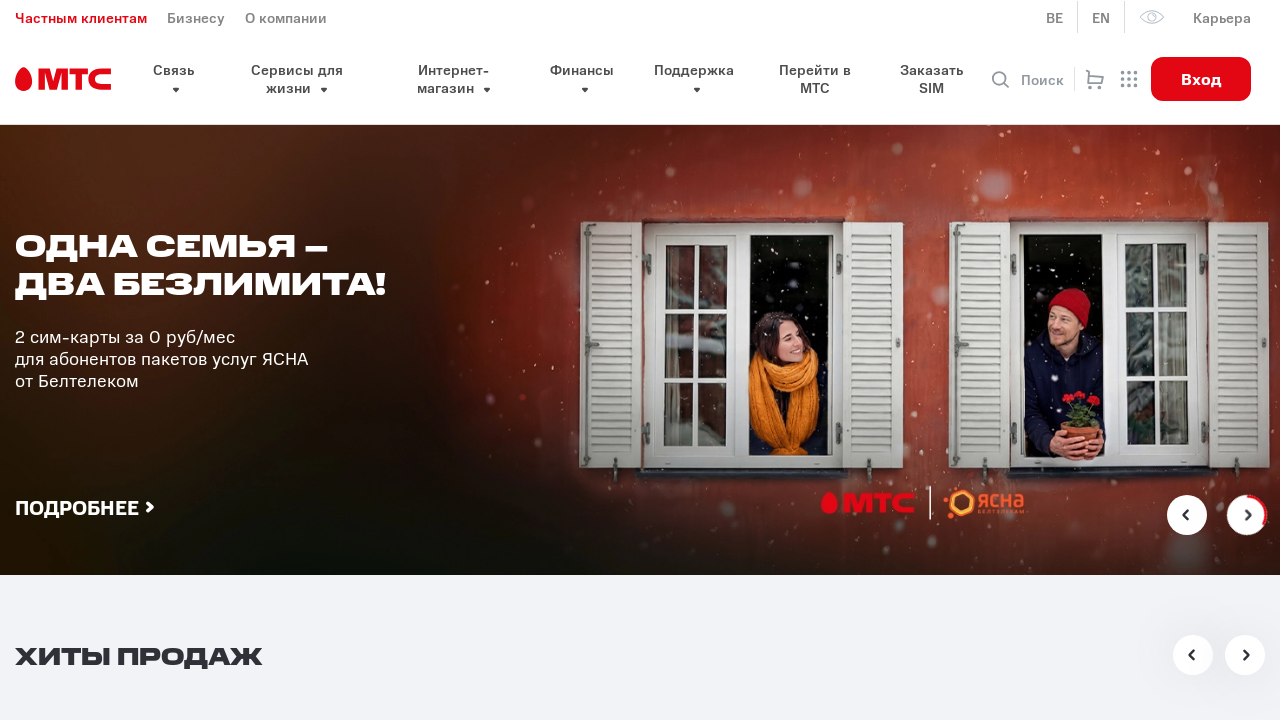

Payment section block title is now visible on the MTS website
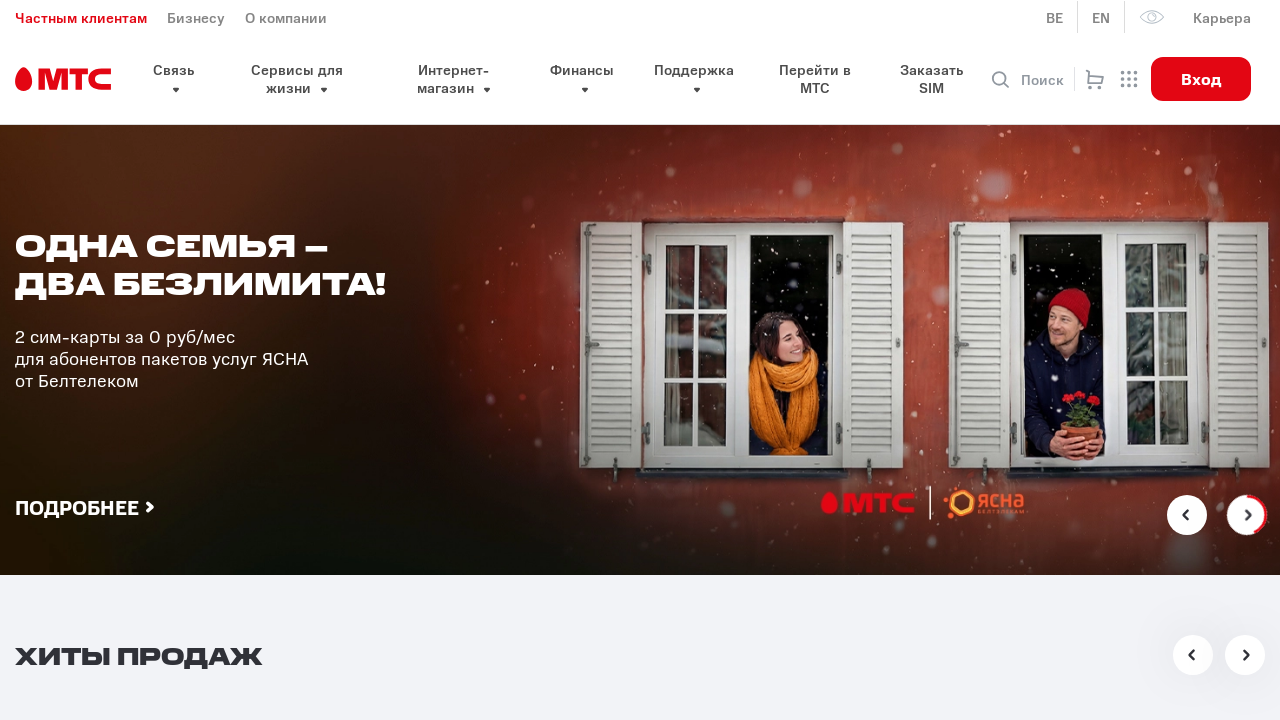

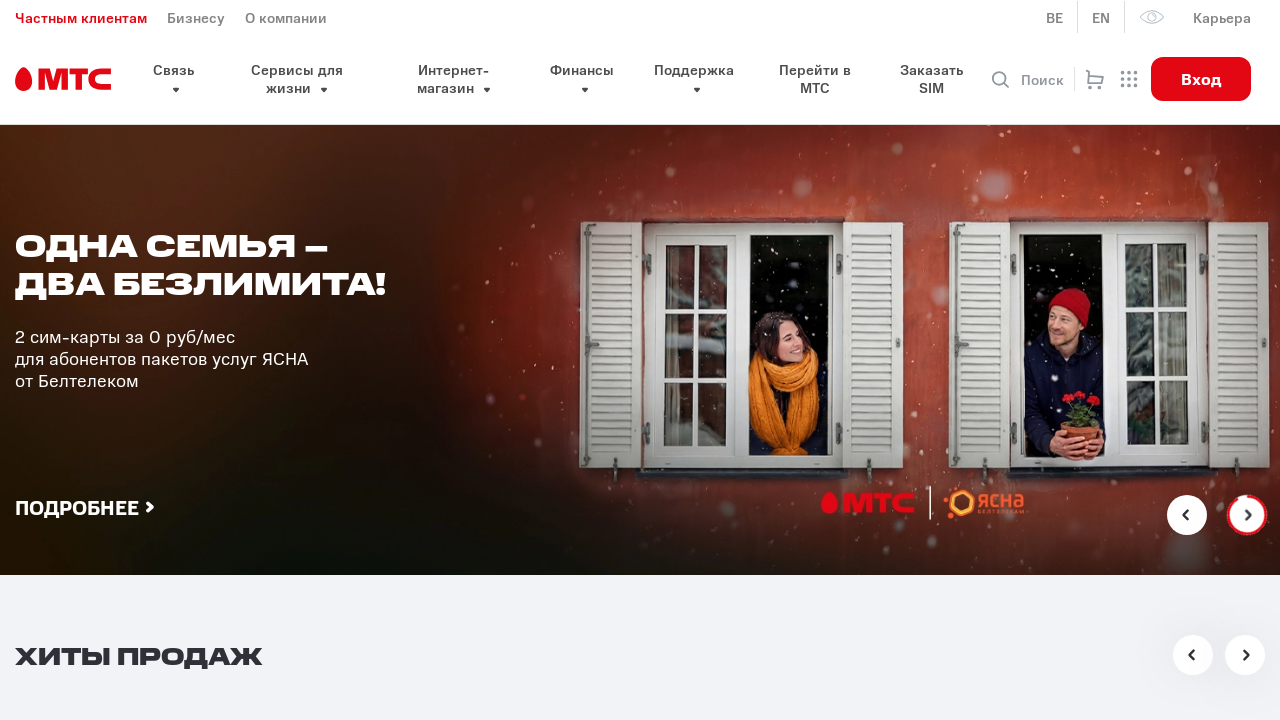